Navigates to a Selenium course content page and scrolls to a specific heading element using JavaScript scroll into view functionality

Starting URL: http://greenstech.in/selenium-course-content.html

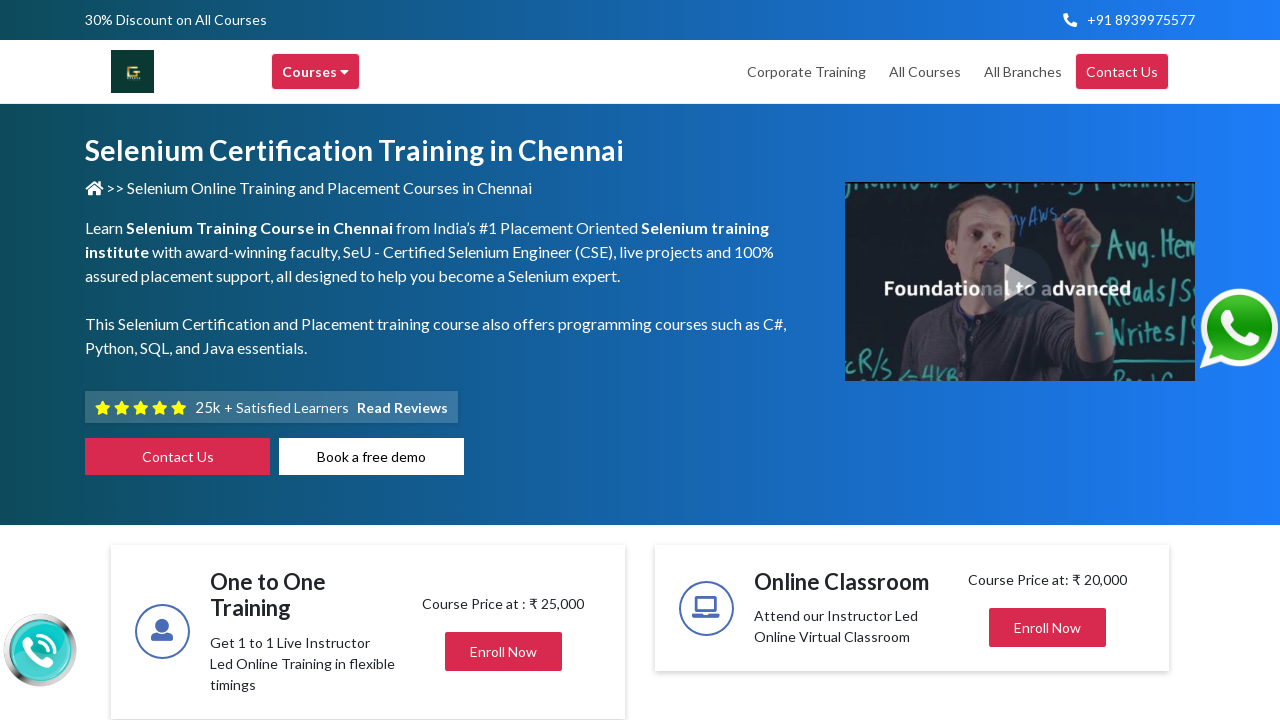

Waited for heading element with id 'heading304' to be present
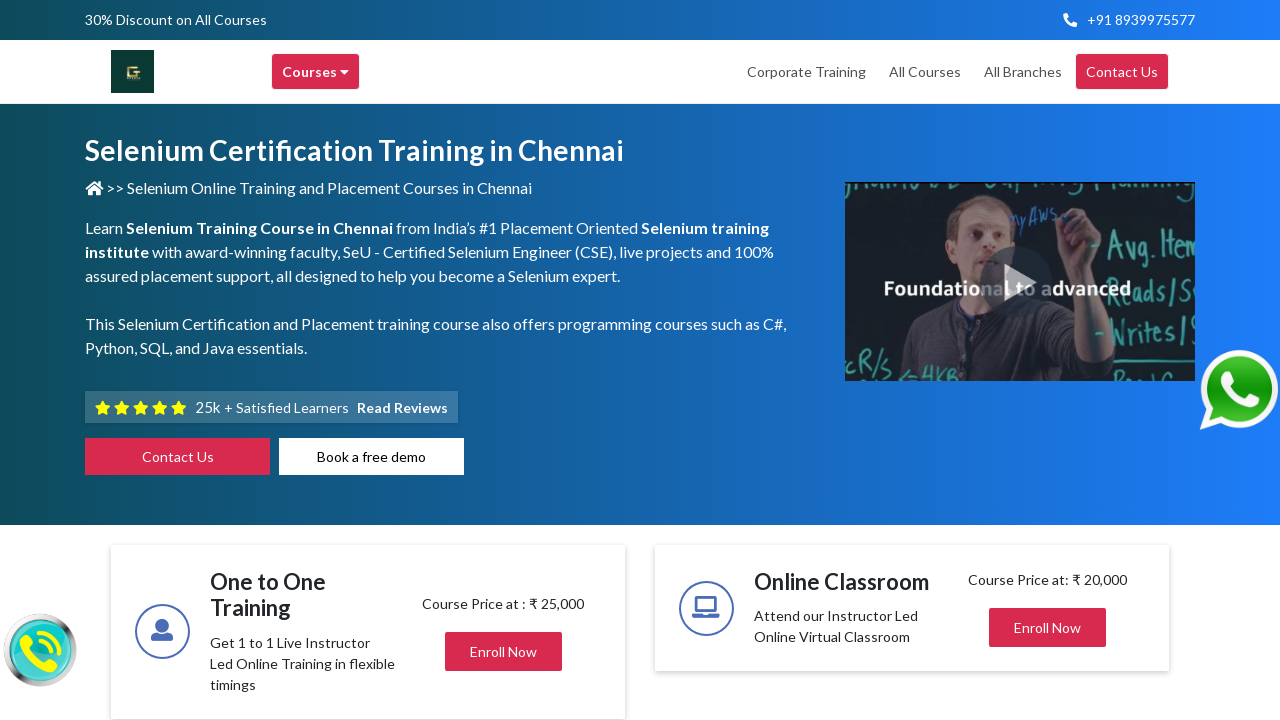

Scrolled heading element into view using scroll_into_view_if_needed
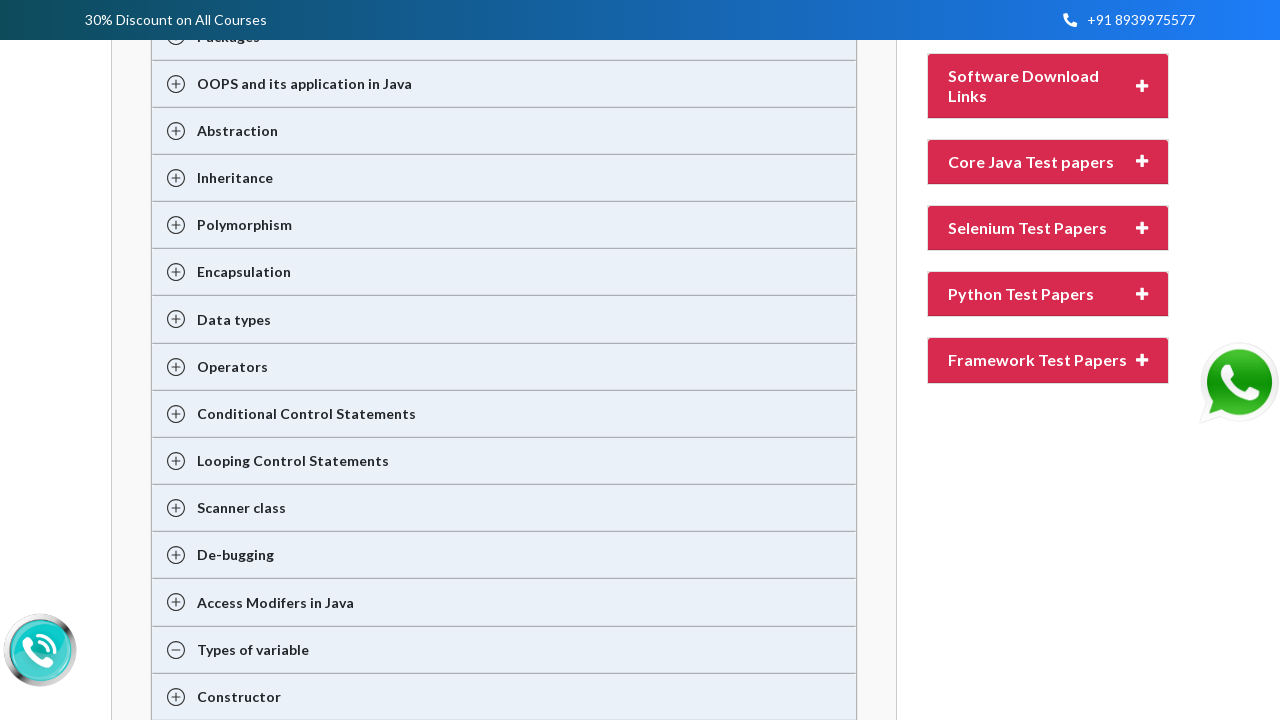

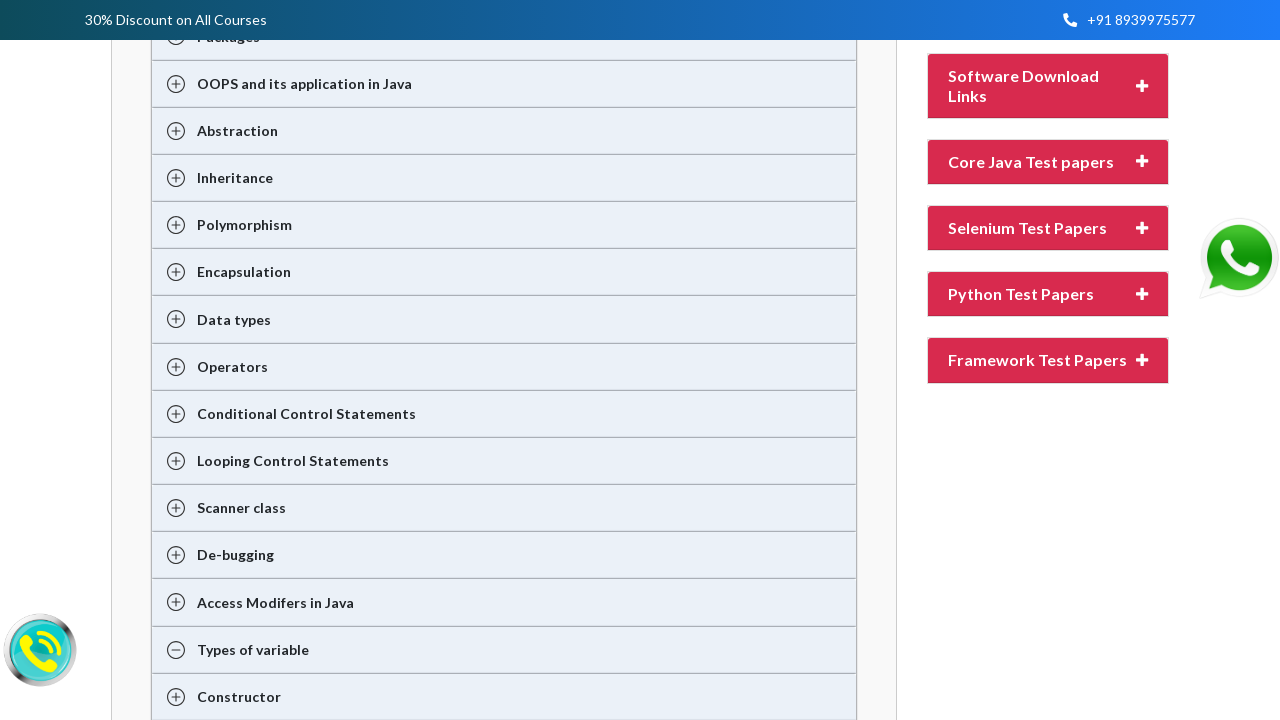